Tests autosuggest functionality by typing a partial country name and selecting a matching suggestion from the dropdown list

Starting URL: https://rahulshettyacademy.com/dropdownsPractise/

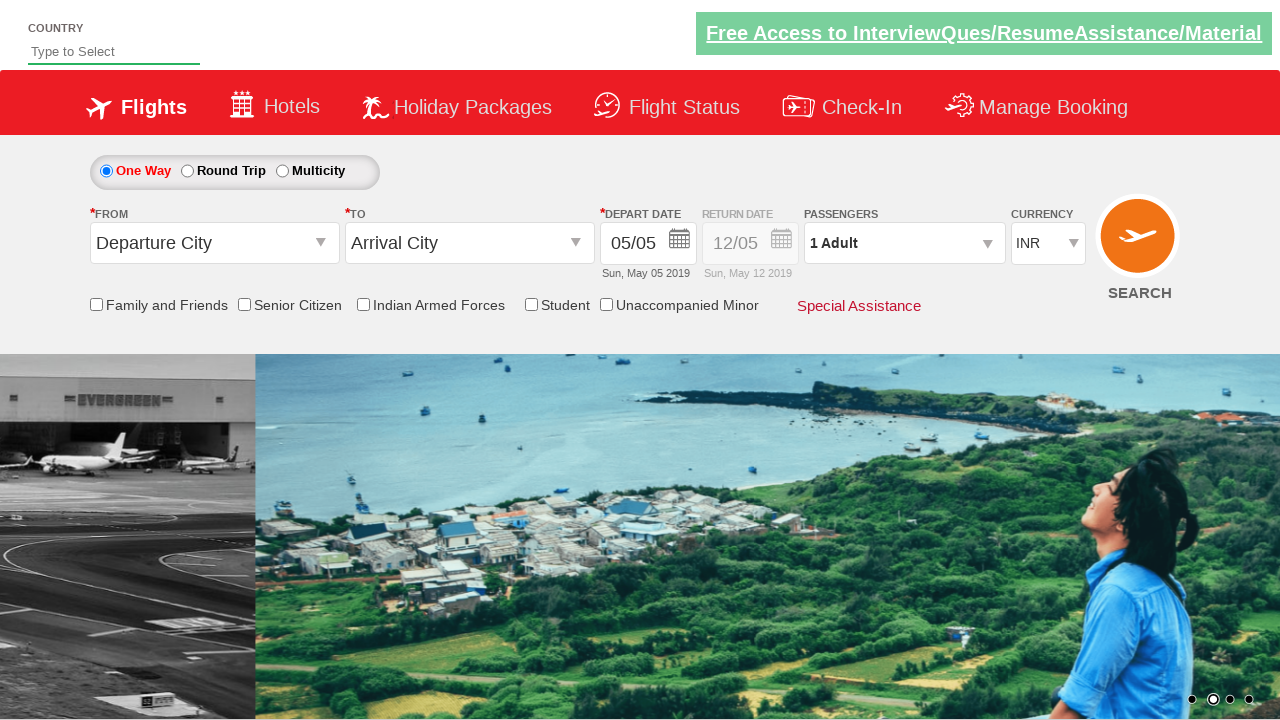

Typed 'ind' into autosuggest field on input#autosuggest
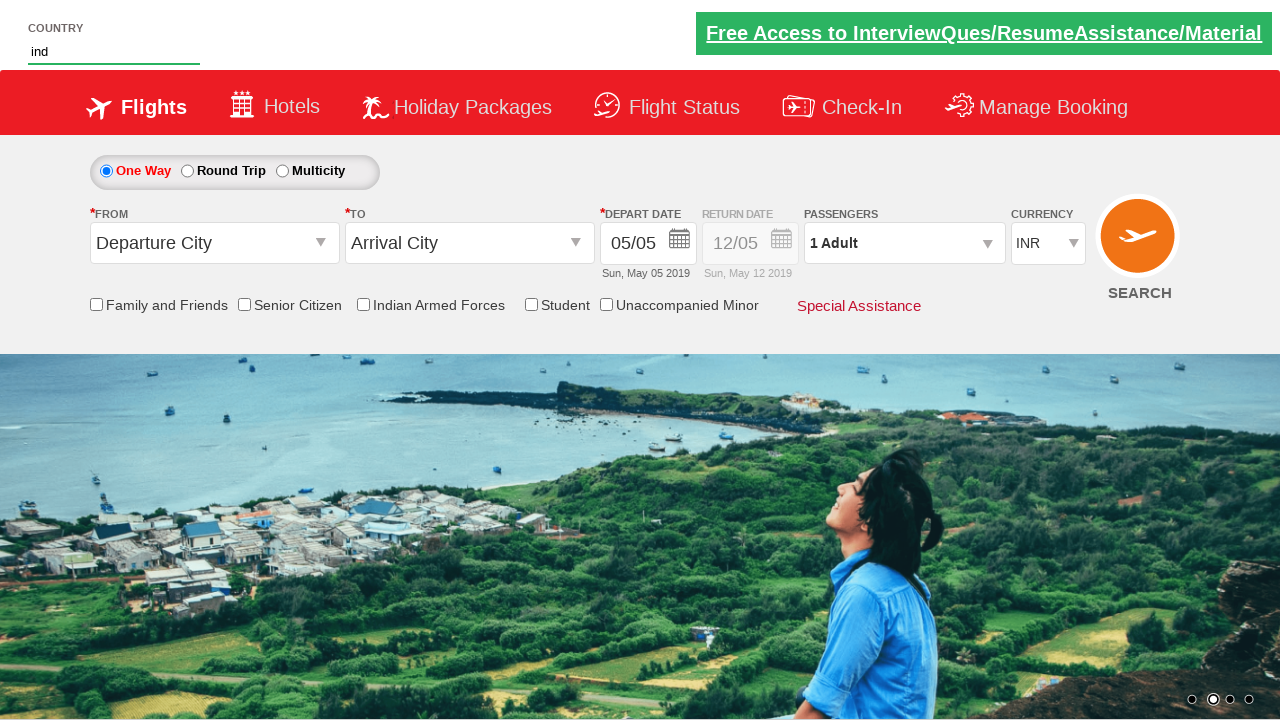

Suggestions dropdown appeared with matching countries
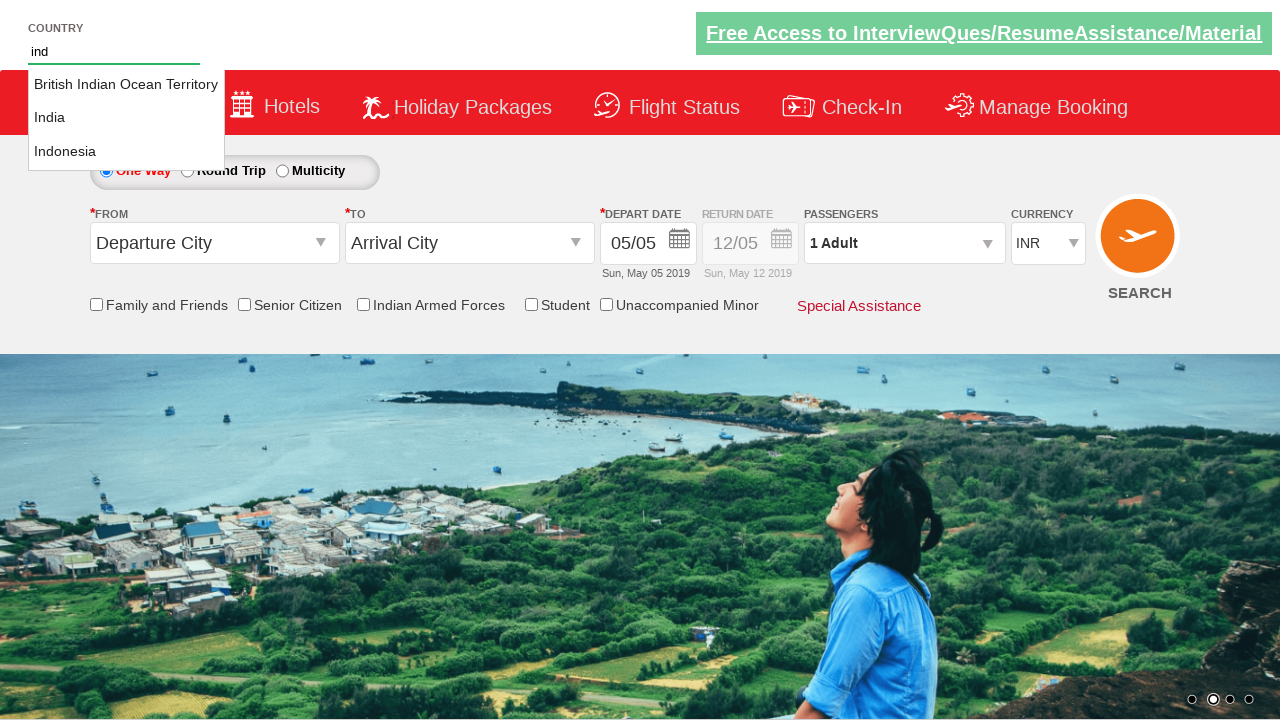

Selected 'Indonesia' from the autosuggest dropdown at (126, 152) on li.ui-menu-item a:has-text('Indonesia')
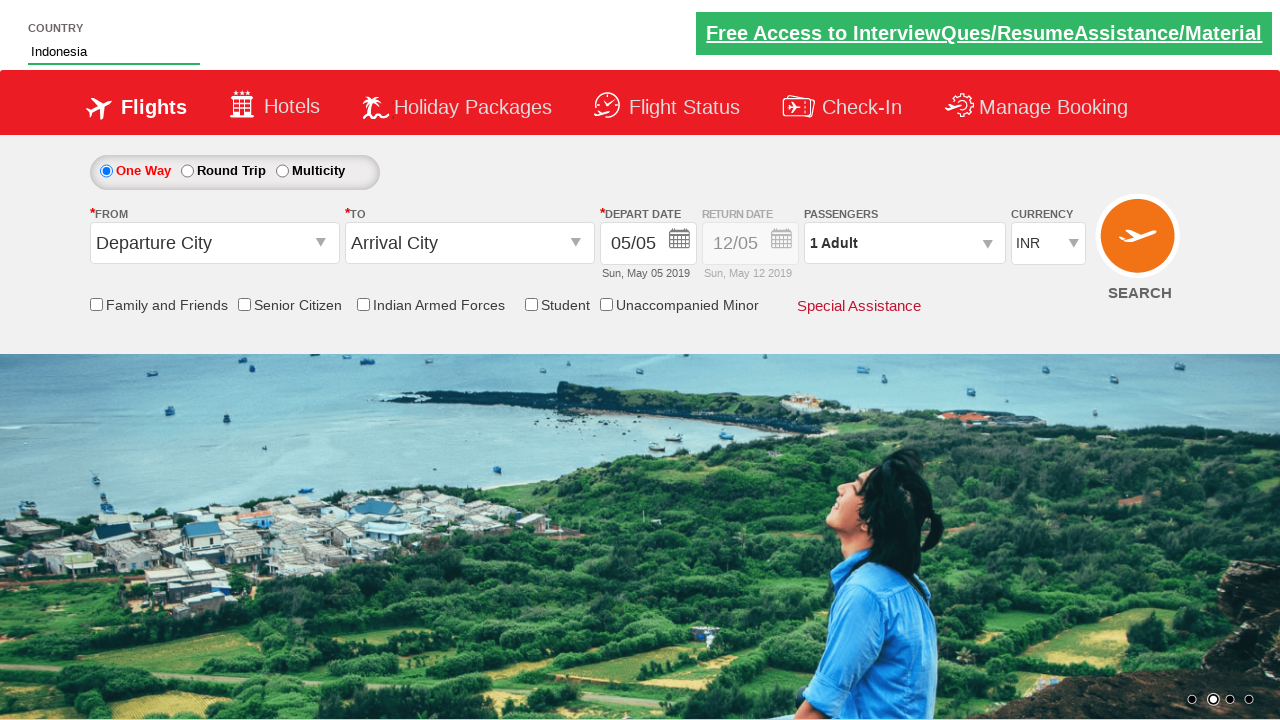

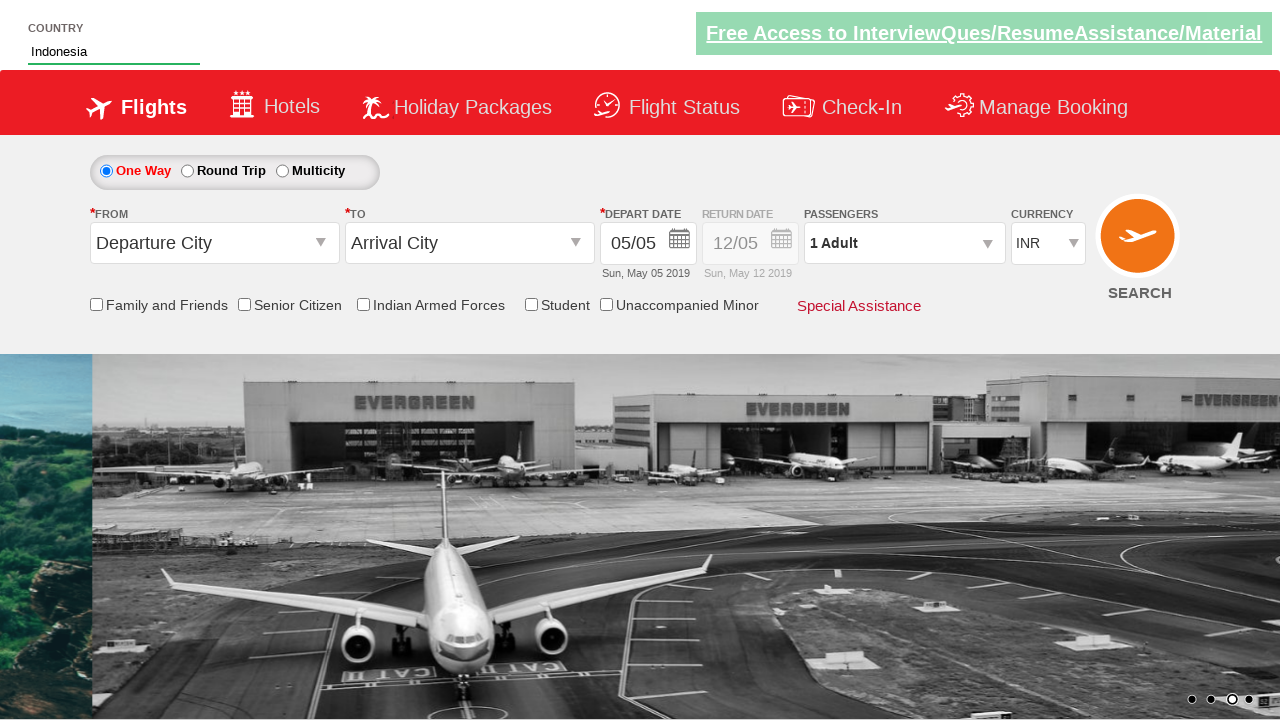